Tests filtering to display only completed todo items

Starting URL: https://demo.playwright.dev/todomvc

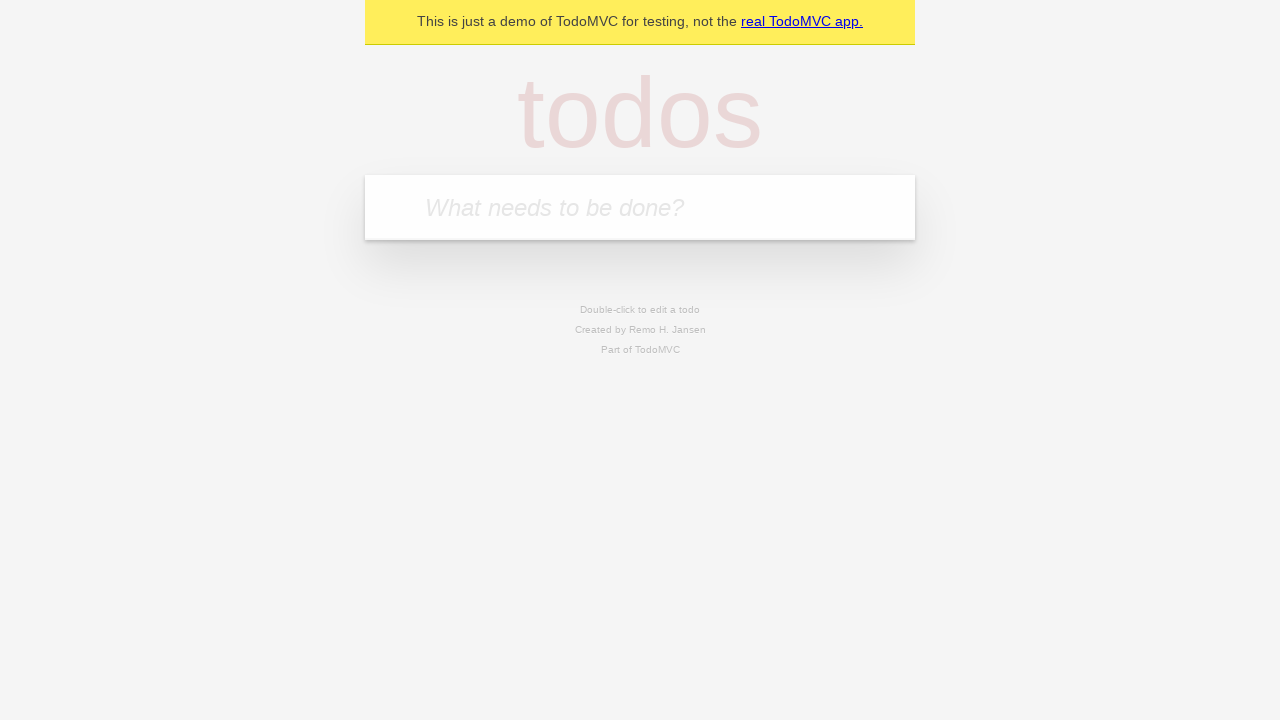

Filled todo input with 'buy some cheese' on internal:attr=[placeholder="What needs to be done?"i]
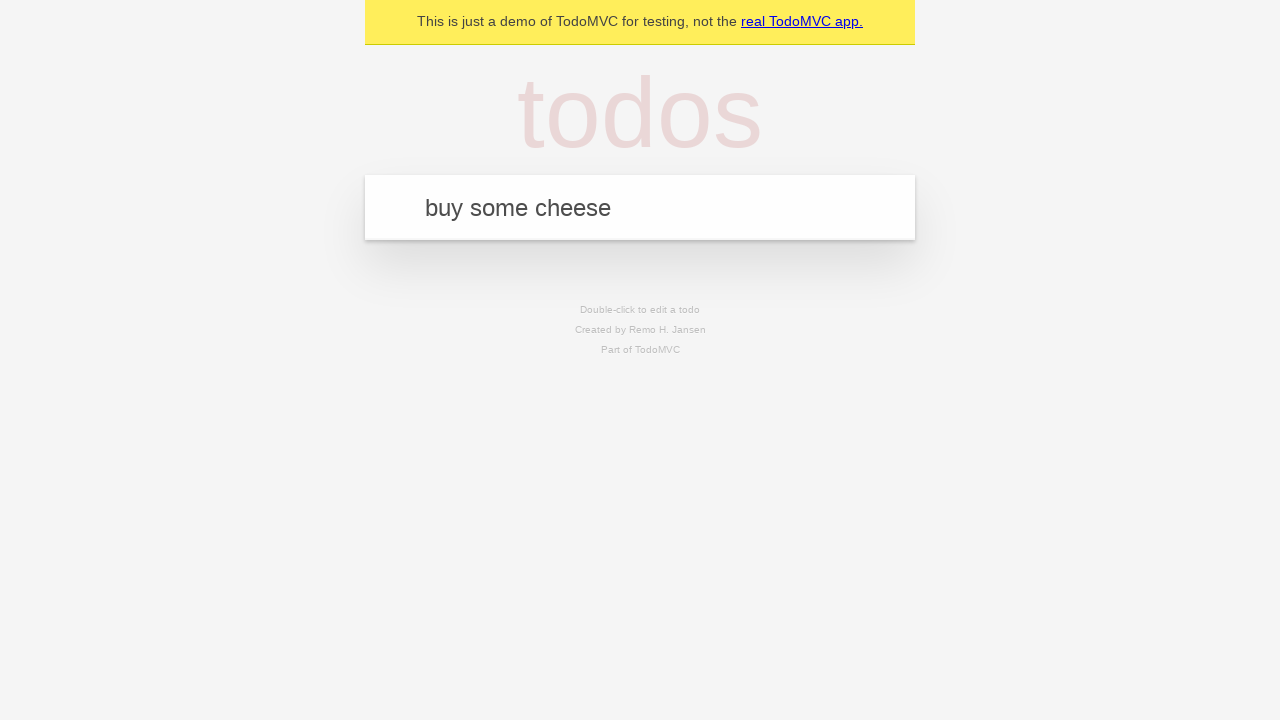

Pressed Enter to add first todo item on internal:attr=[placeholder="What needs to be done?"i]
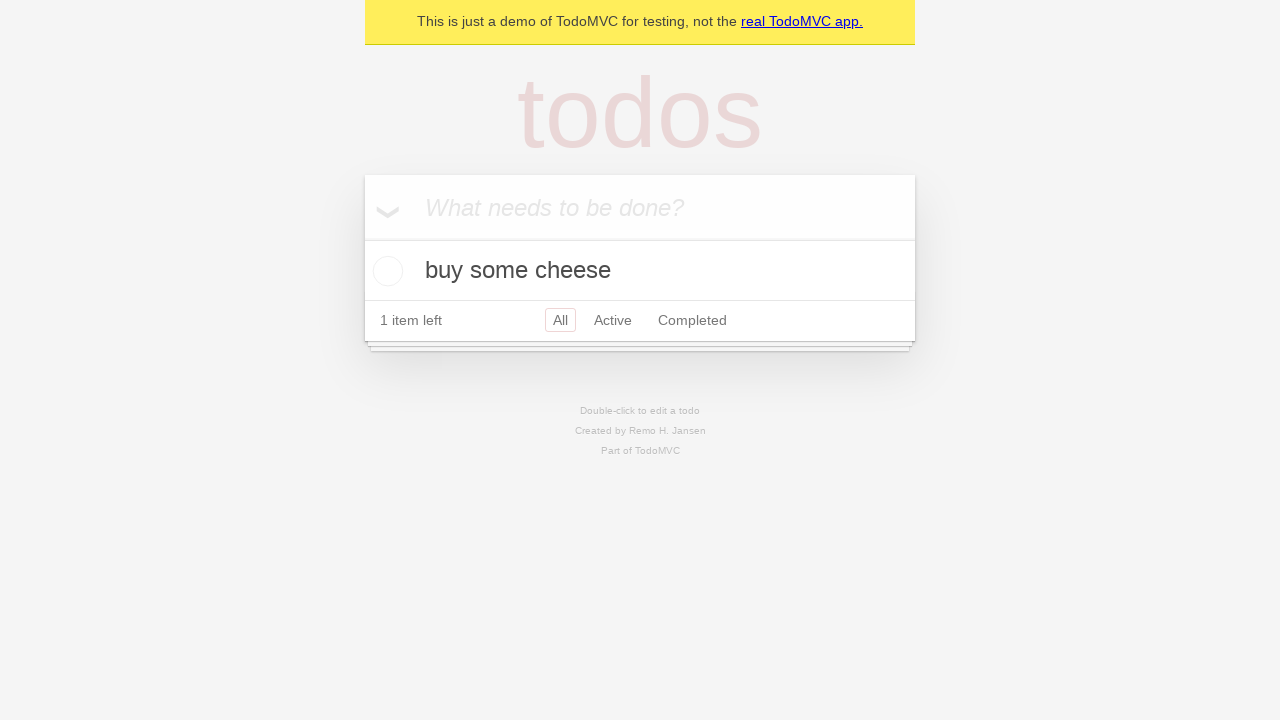

Filled todo input with 'feed the cat' on internal:attr=[placeholder="What needs to be done?"i]
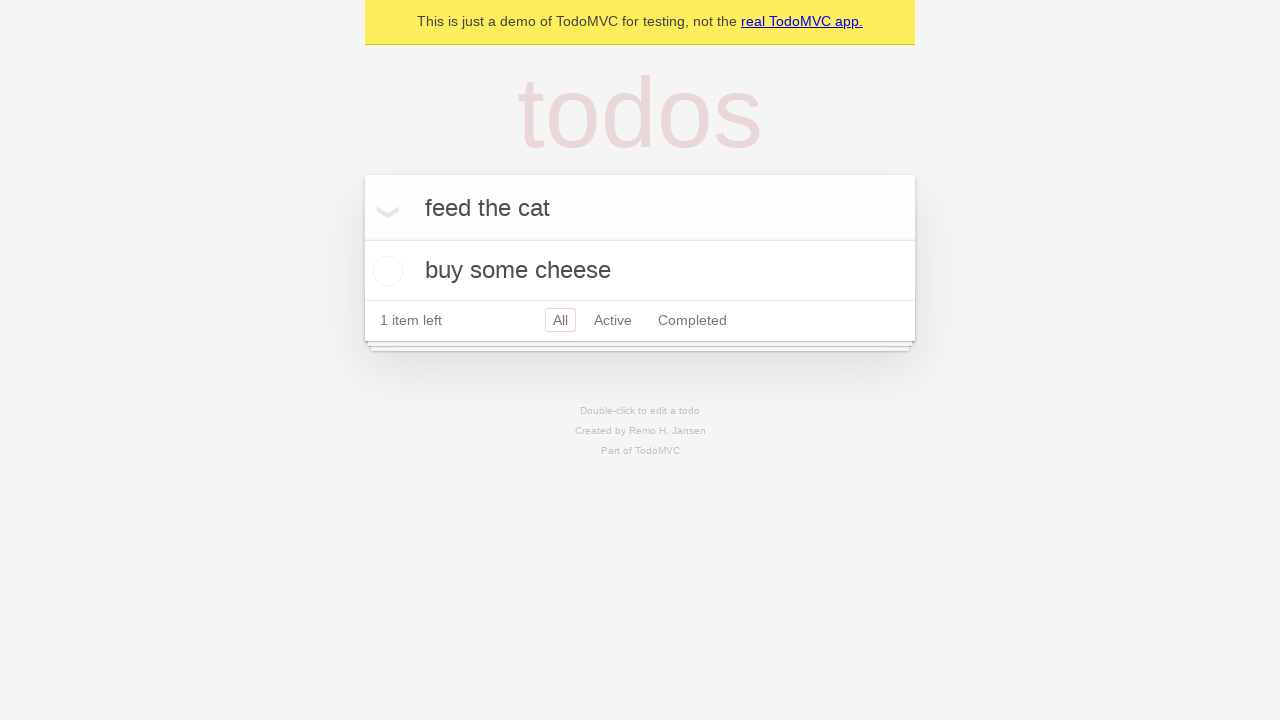

Pressed Enter to add second todo item on internal:attr=[placeholder="What needs to be done?"i]
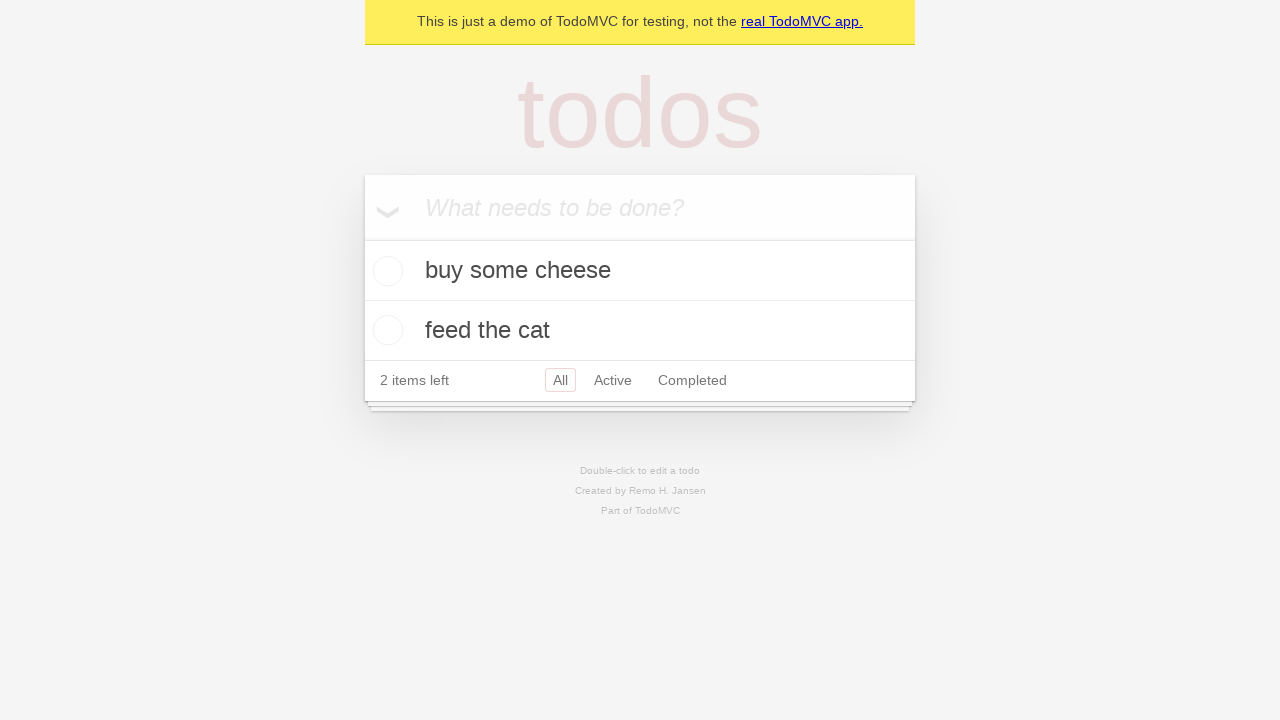

Filled todo input with 'book a doctors appointment' on internal:attr=[placeholder="What needs to be done?"i]
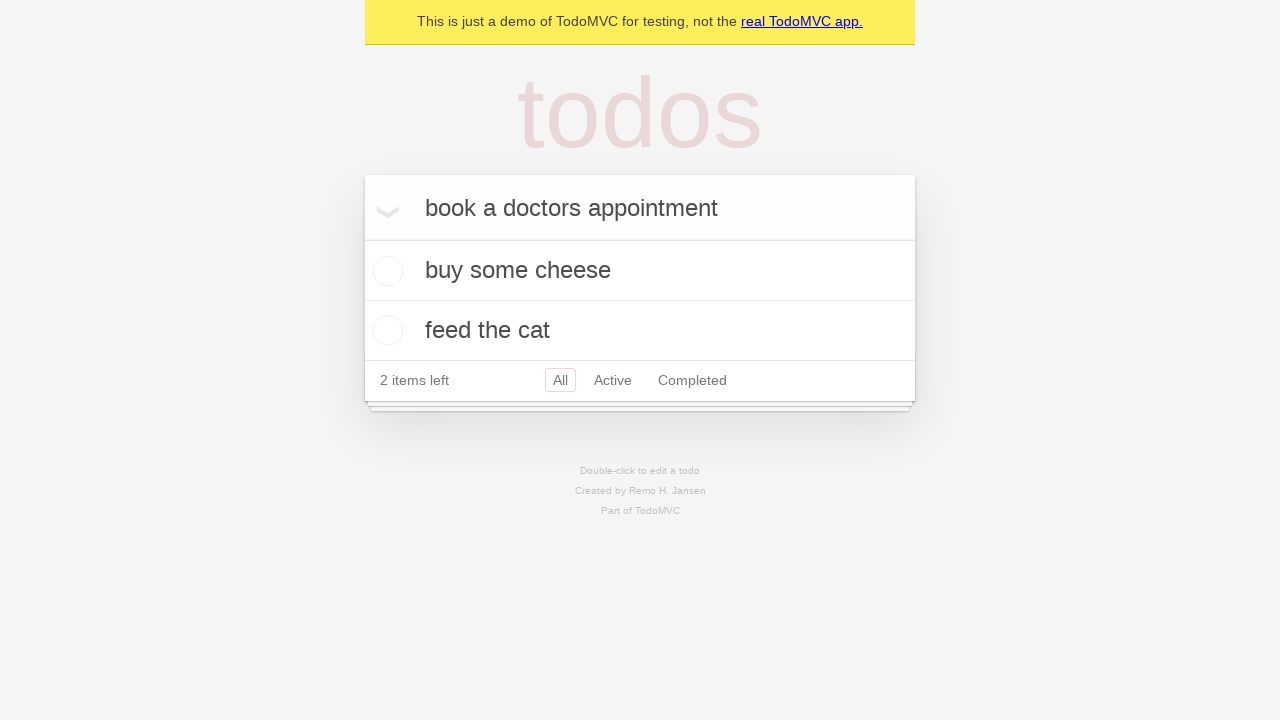

Pressed Enter to add third todo item on internal:attr=[placeholder="What needs to be done?"i]
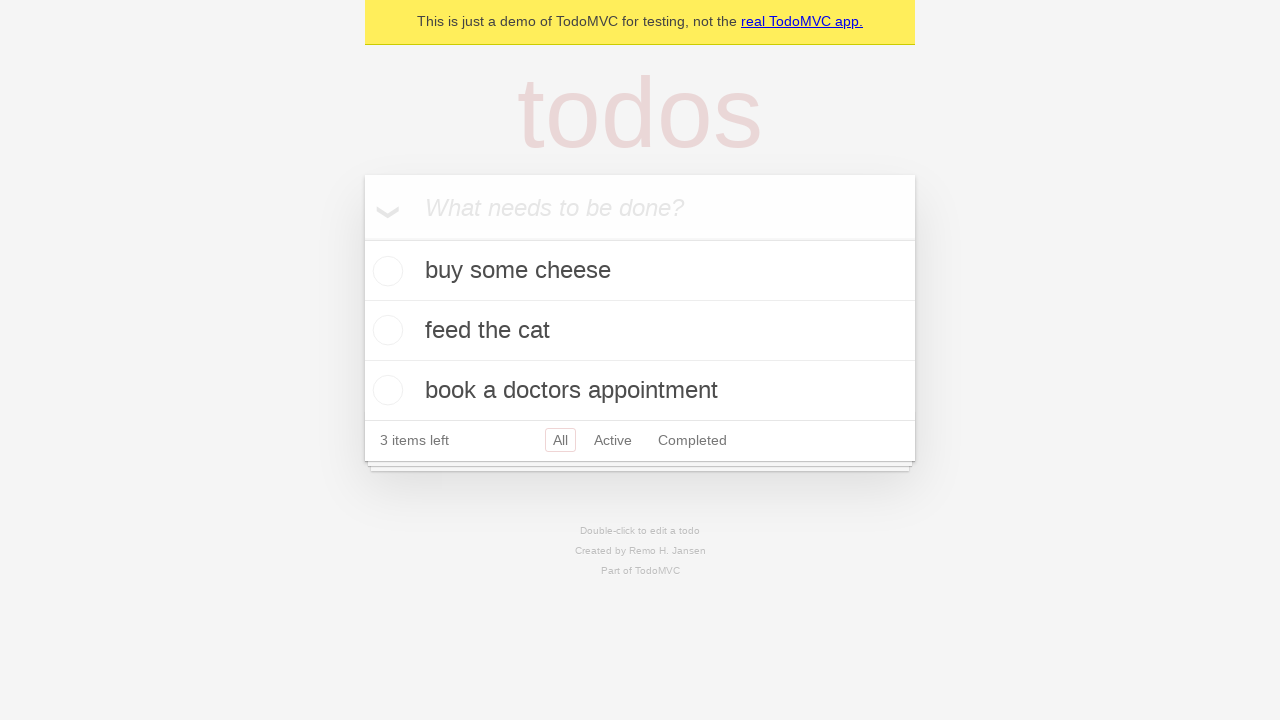

Checked the second todo item checkbox to mark as completed at (385, 330) on internal:testid=[data-testid="todo-item"s] >> nth=1 >> internal:role=checkbox
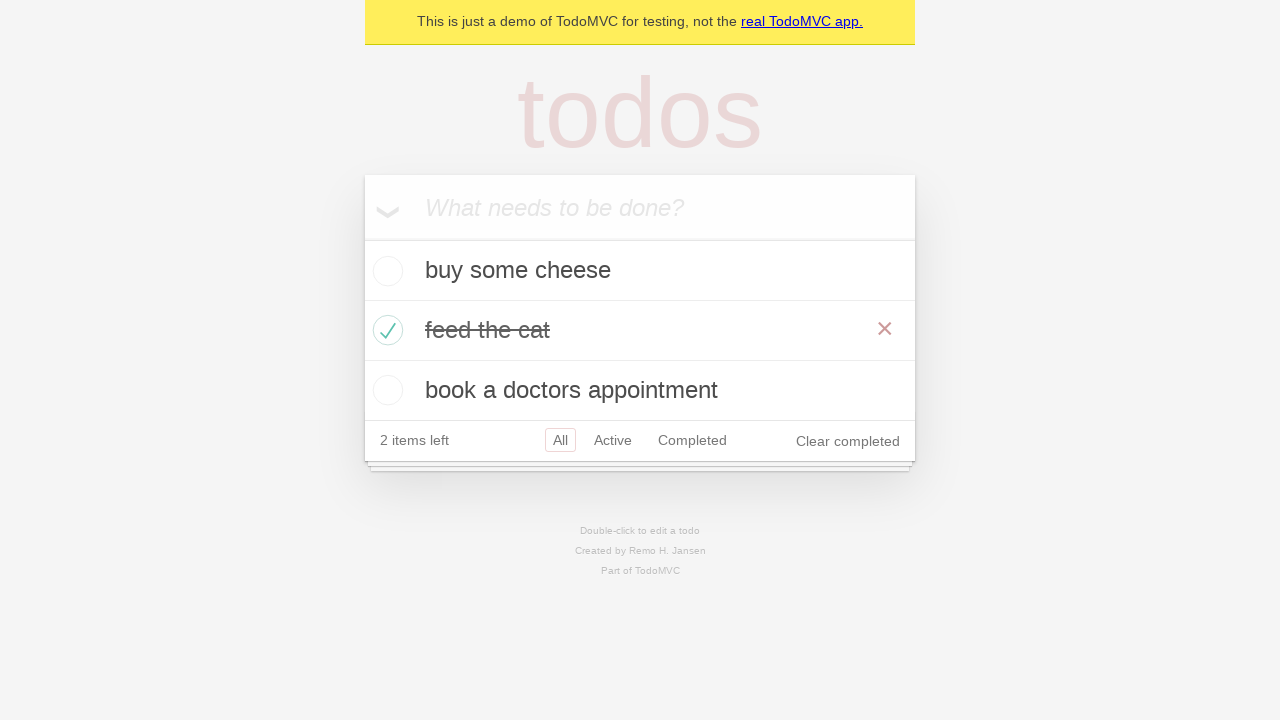

Clicked Completed filter to display only completed items at (692, 440) on internal:role=link[name="Completed"i]
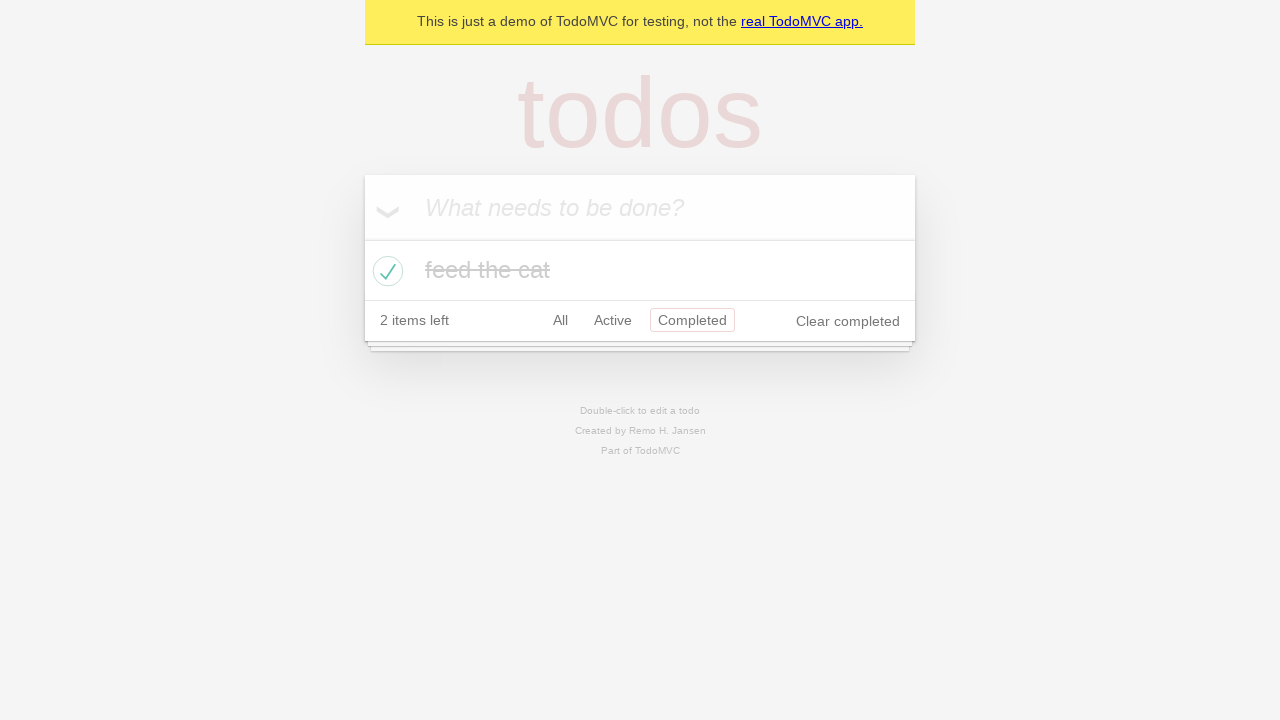

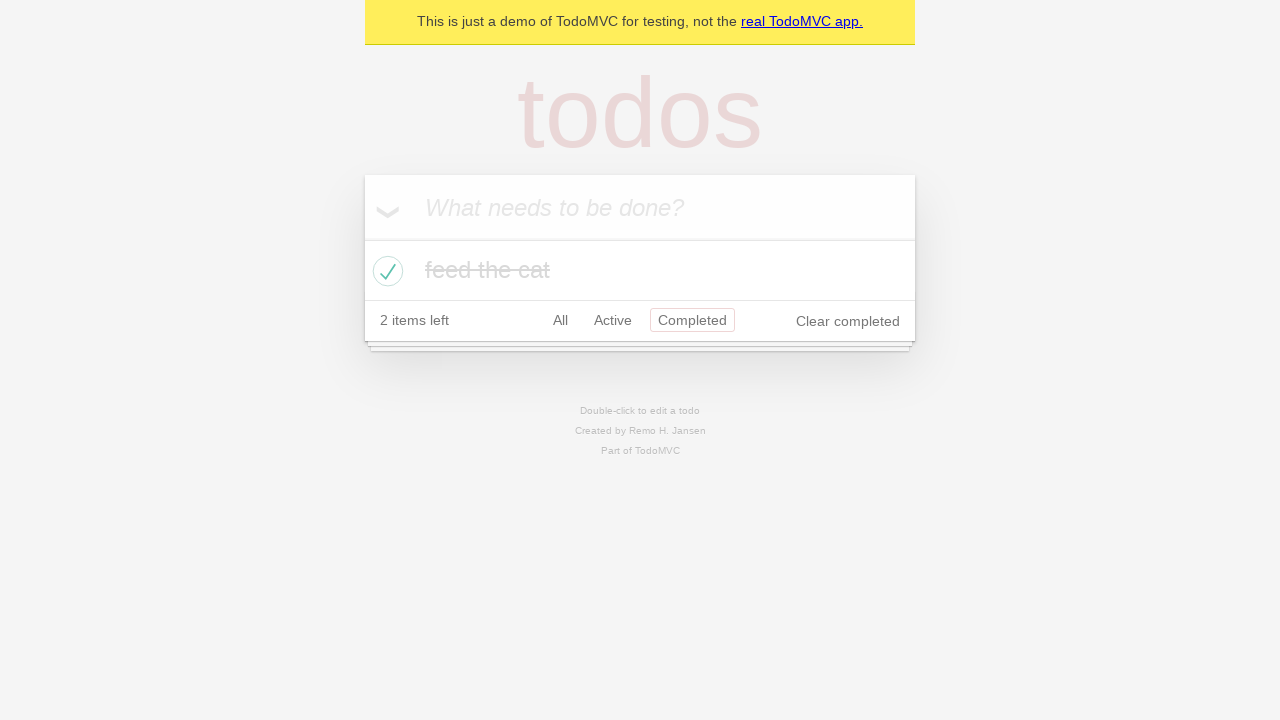